Tests JavaScript scrolling functionality on a Trustpilot review page by scrolling down the page using different scroll methods

Starting URL: https://www.trustpilot.com/review/janbasktraining.com

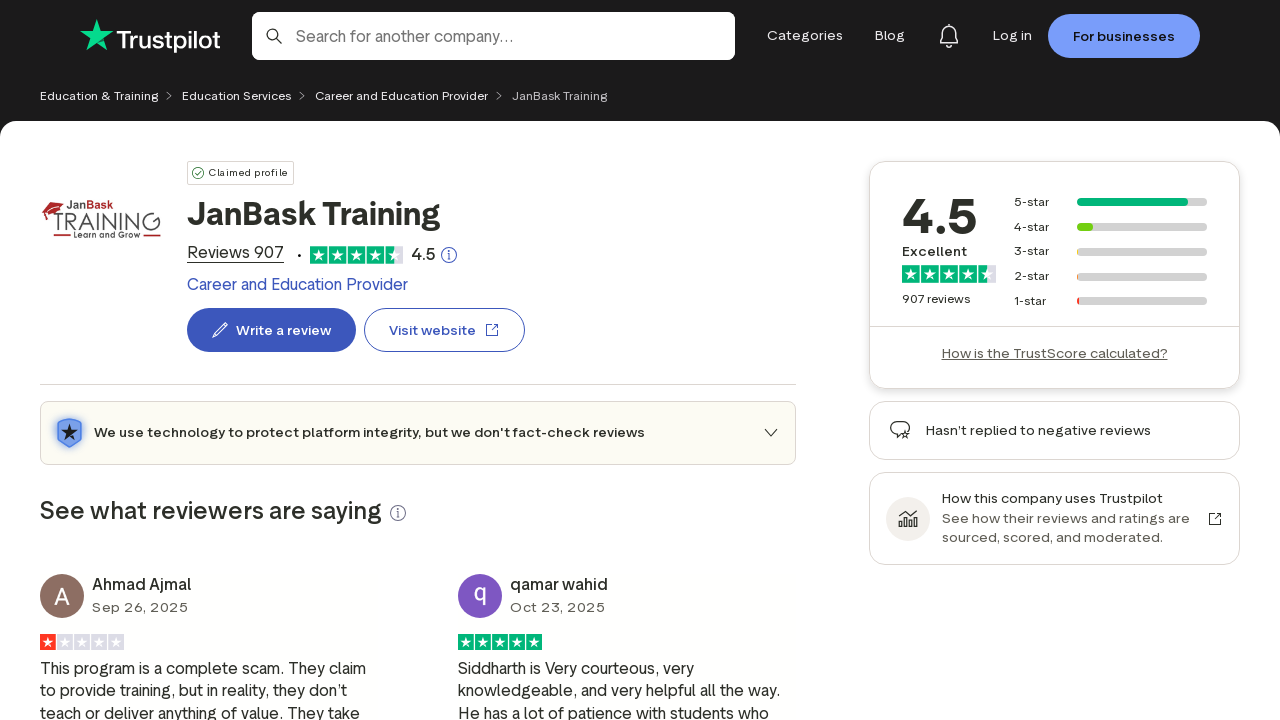

Scrolled down the page by 7000 pixels using scrollBy()
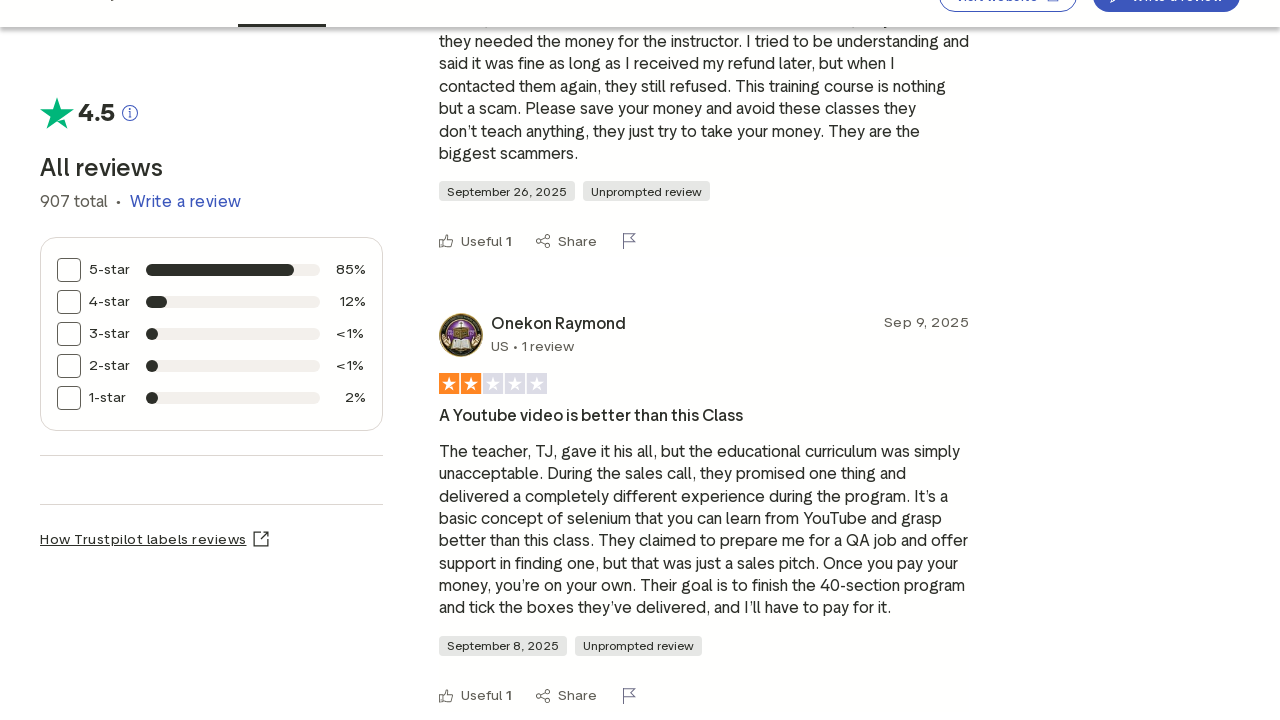

Waited 3 seconds for scroll animation to complete
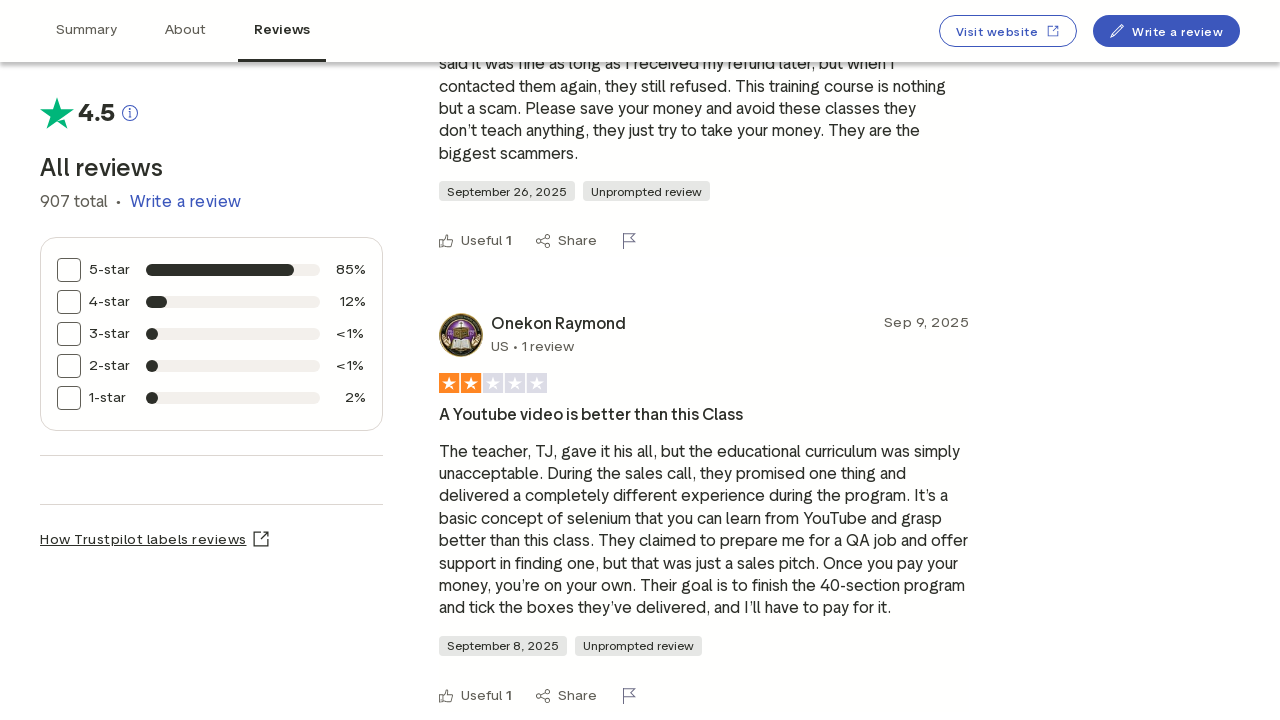

Scrolled to specific coordinates (7000, 1000) using scrollTo()
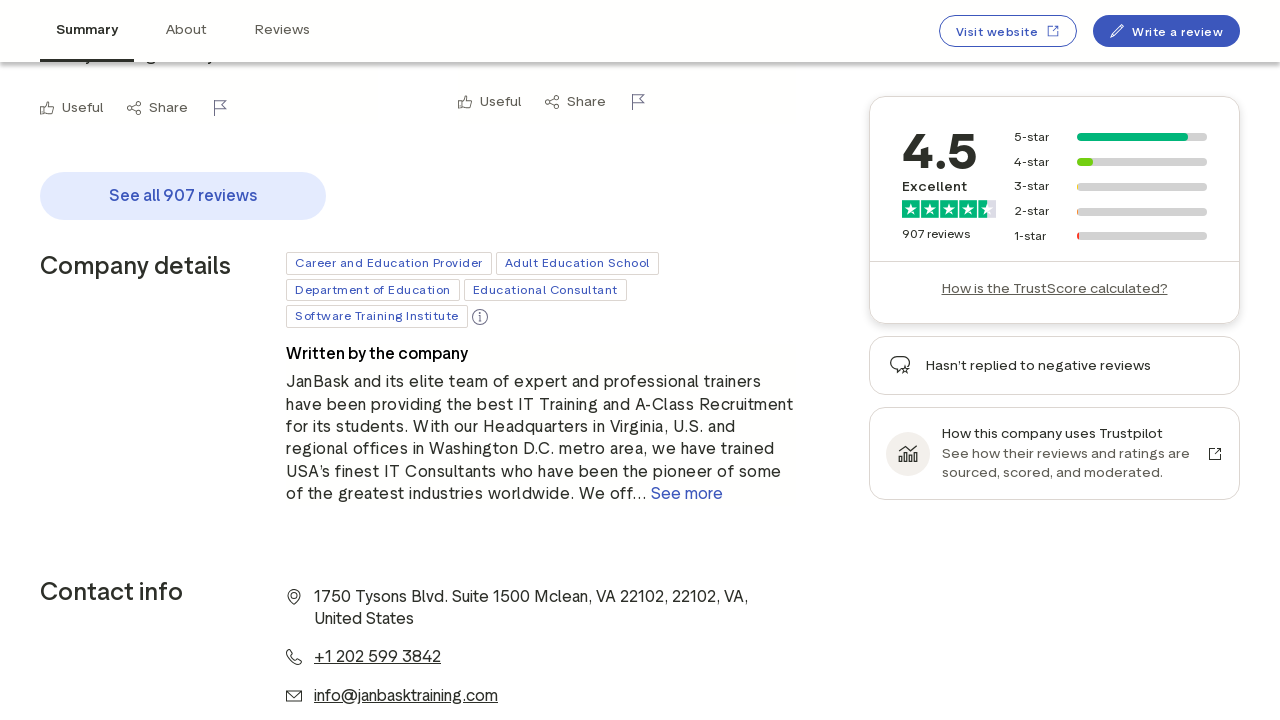

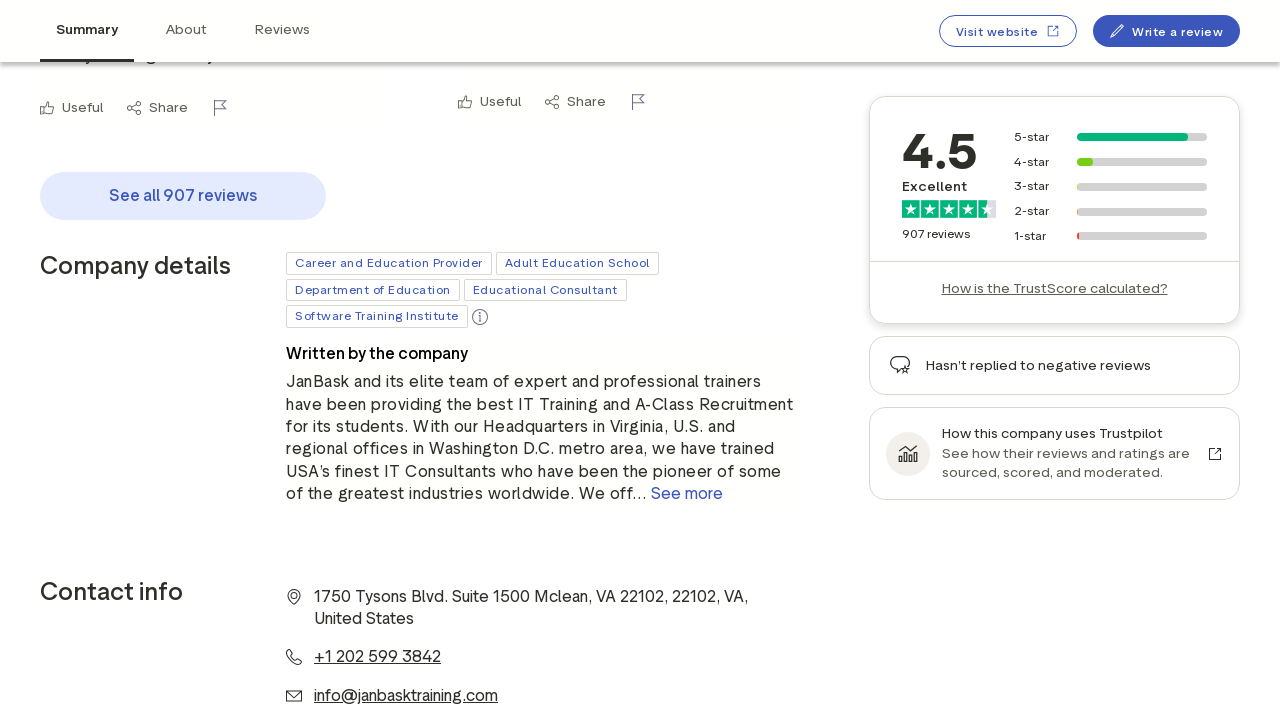